Tests e-commerce functionality by adding multiple vegetable items to cart, verifying the cart count, proceeding to checkout, and applying a promo code

Starting URL: https://rahulshettyacademy.com/seleniumPractise/

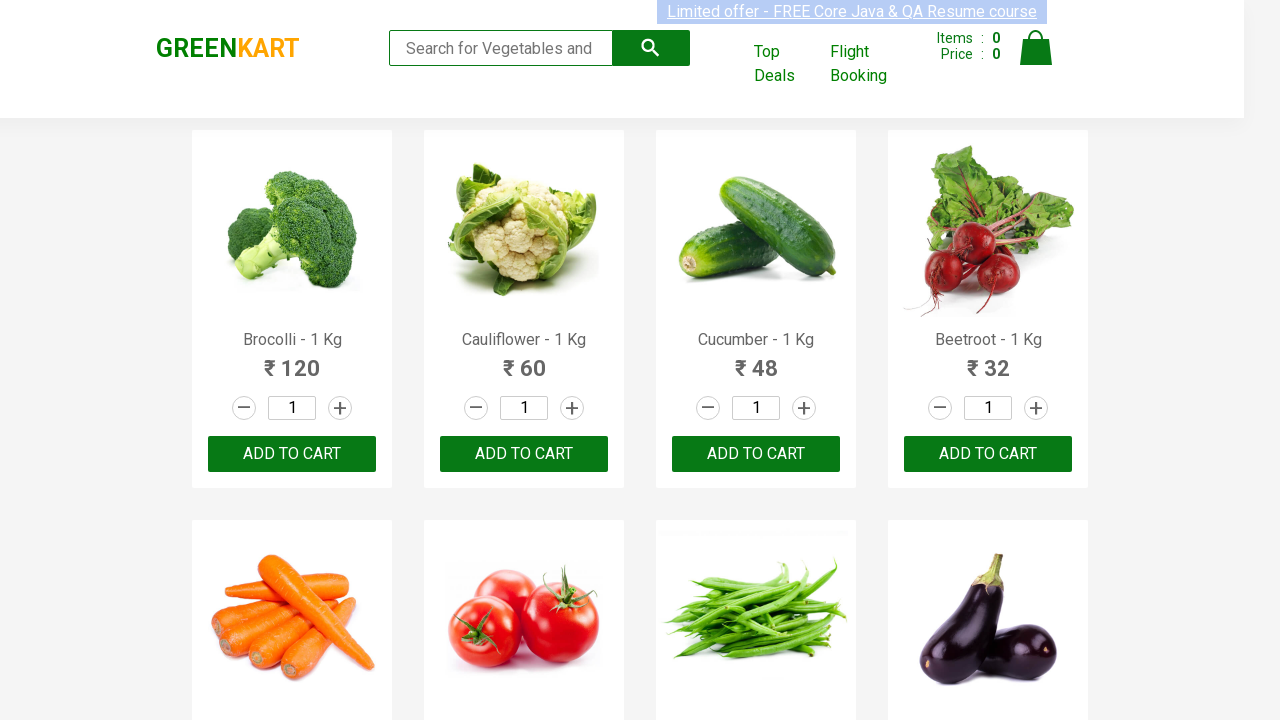

Retrieved all product elements from the page
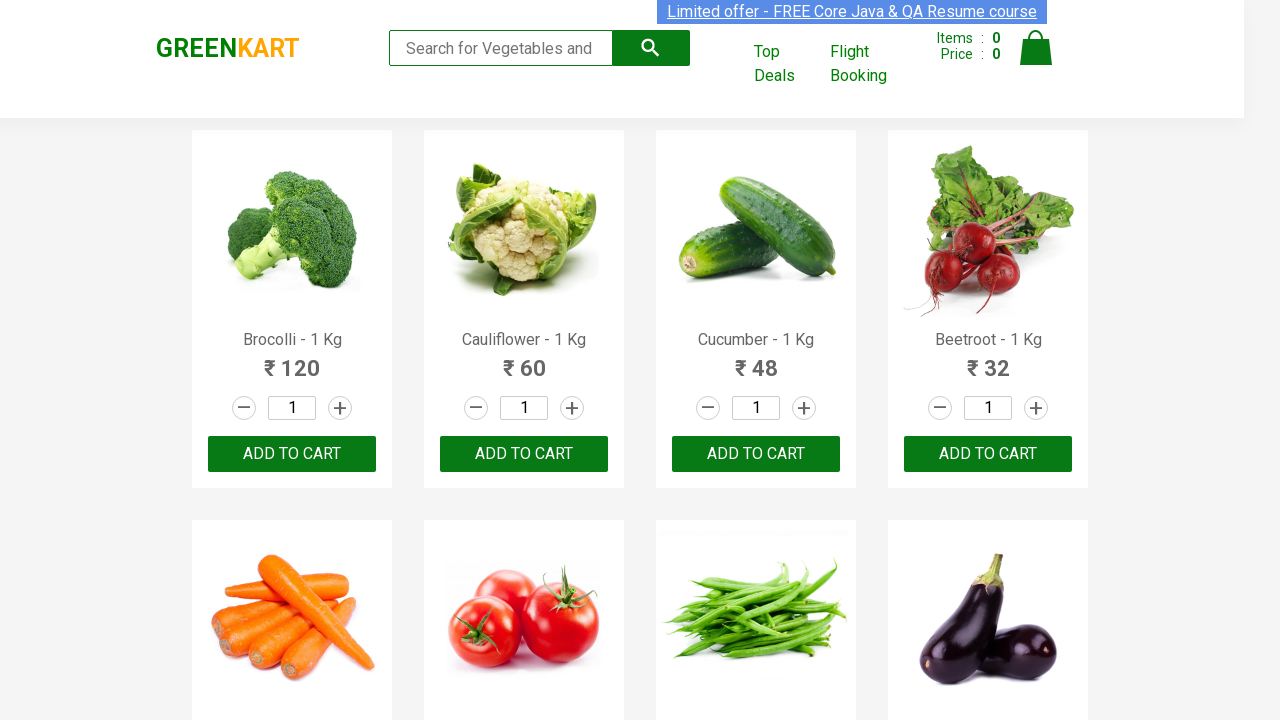

Retrieved text content for product 1
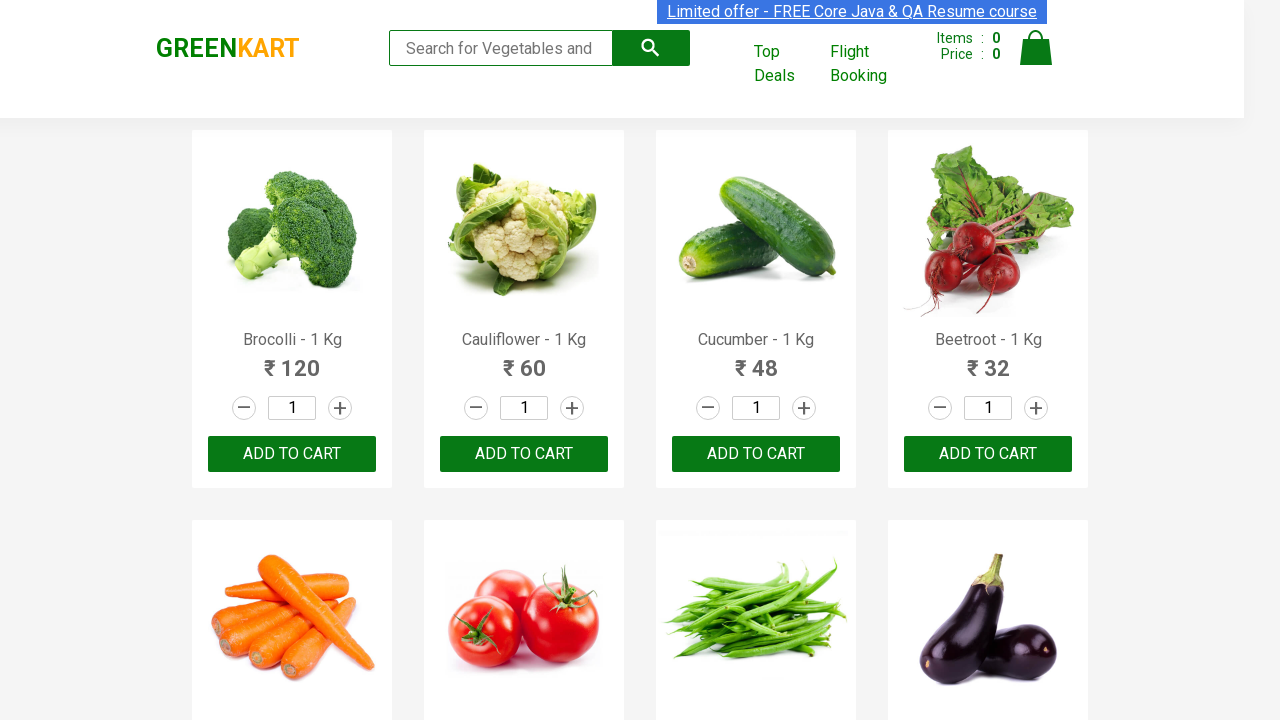

Retrieved text content for product 2
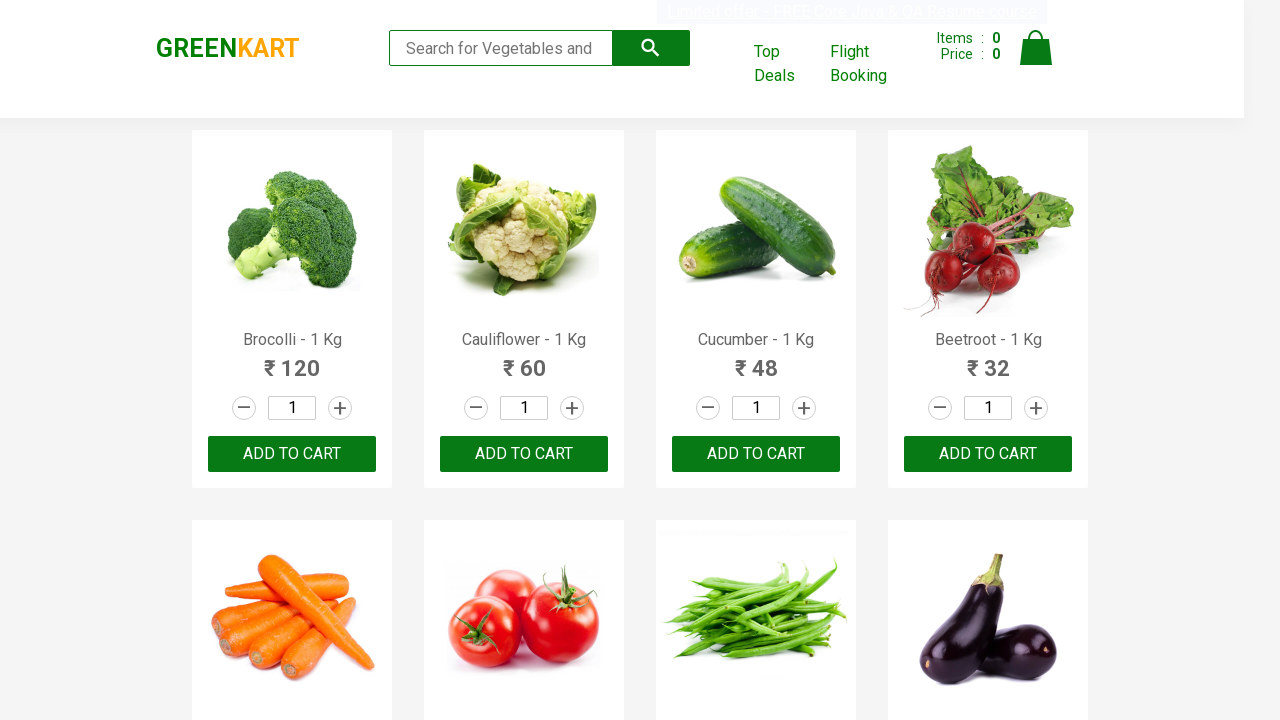

Retrieved text content for product 3
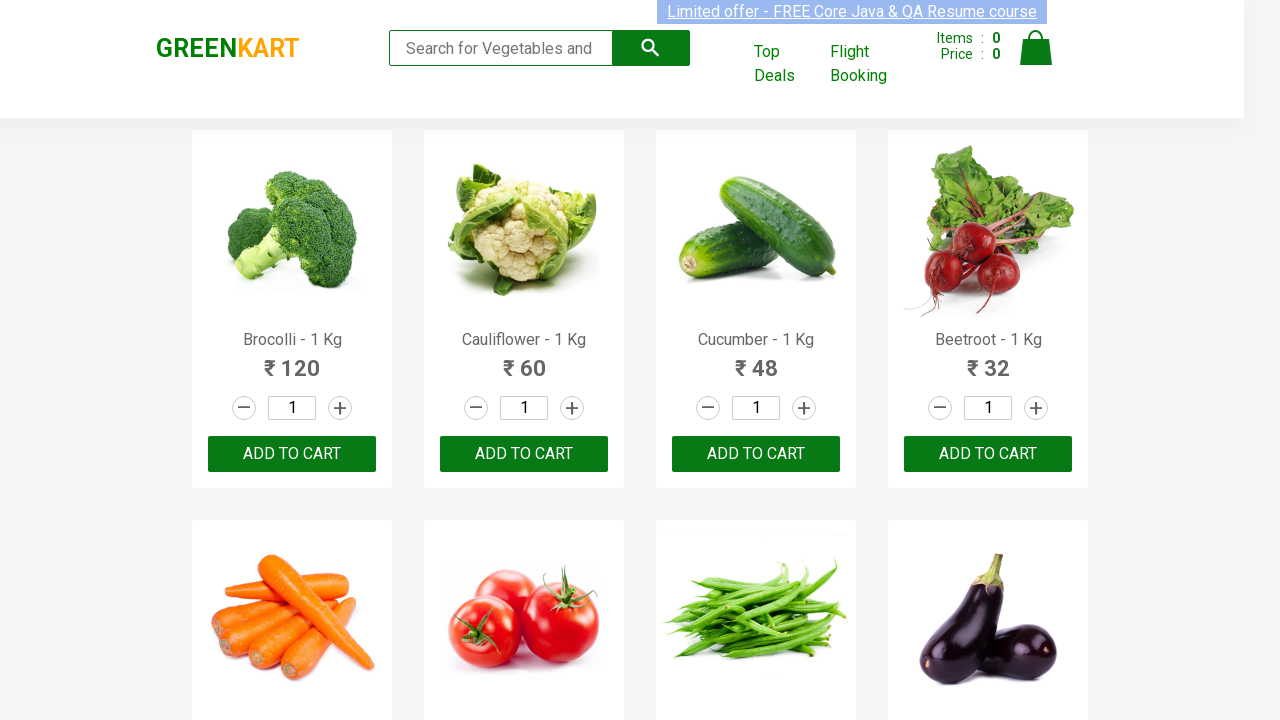

Added 'Cucumber' to cart at (756, 454) on div.product-action > button >> nth=2
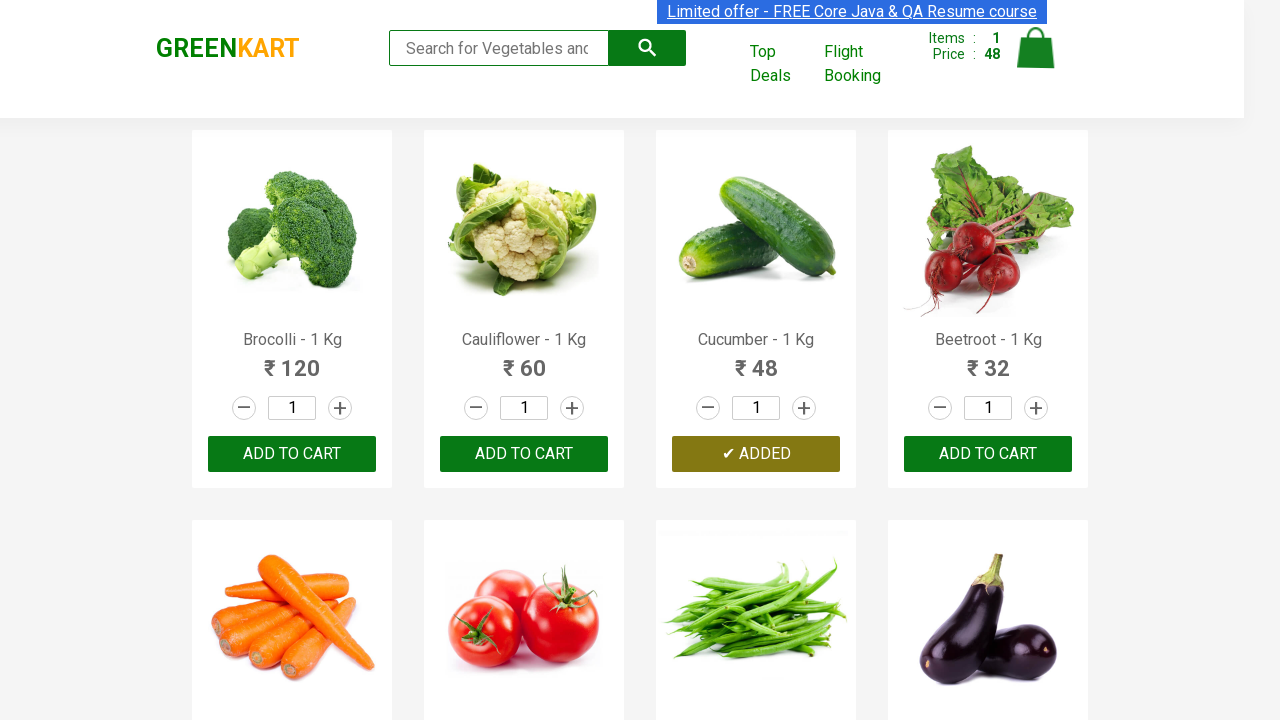

Retrieved text content for product 4
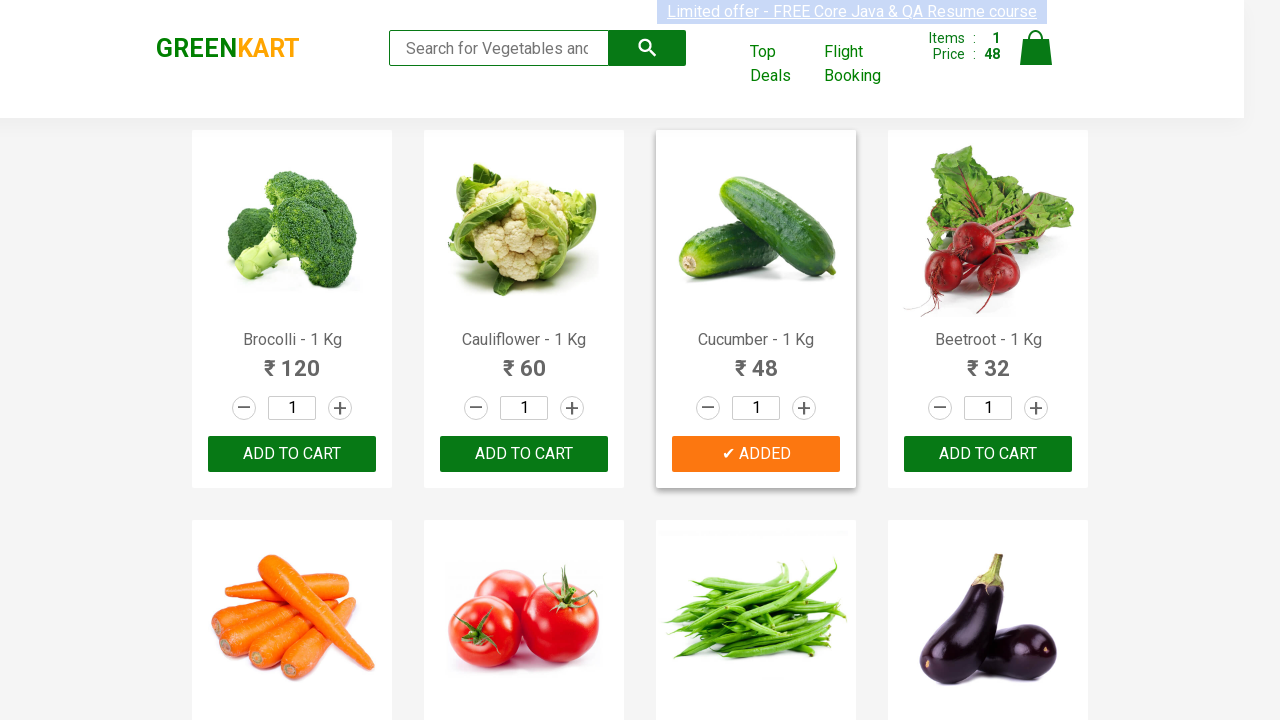

Added 'Beetroot' to cart at (988, 454) on div.product-action > button >> nth=3
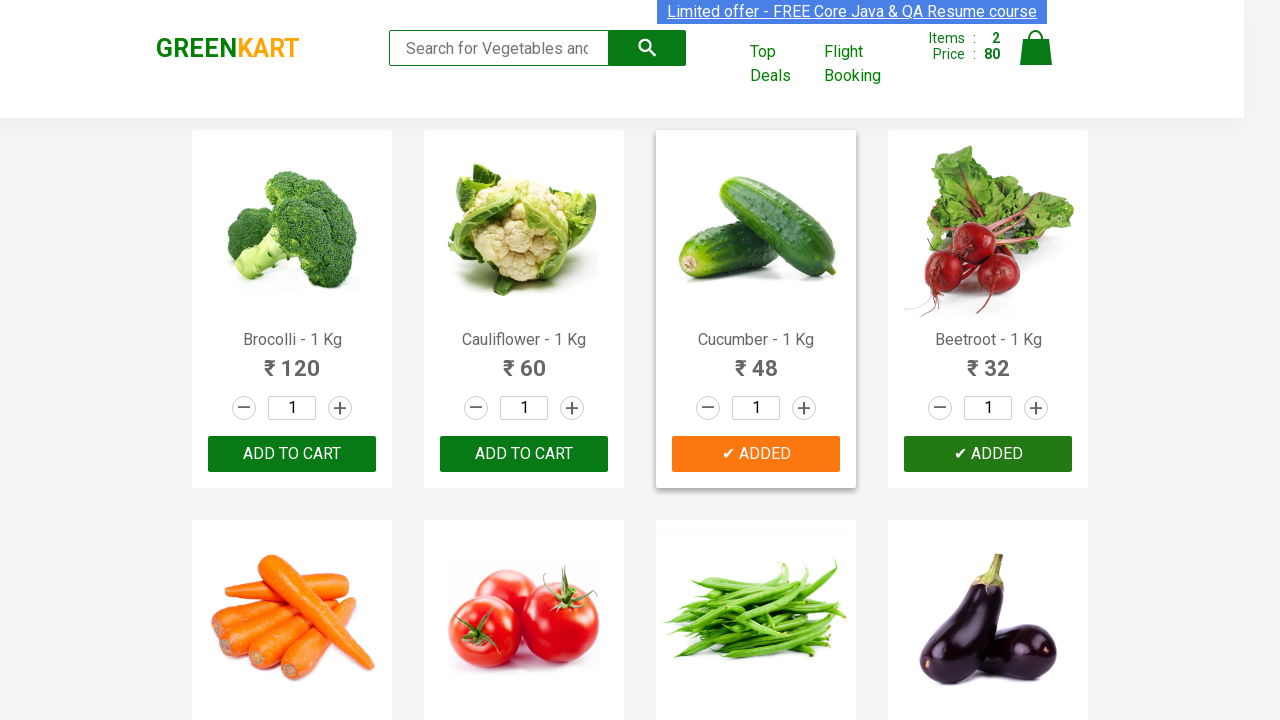

Retrieved text content for product 5
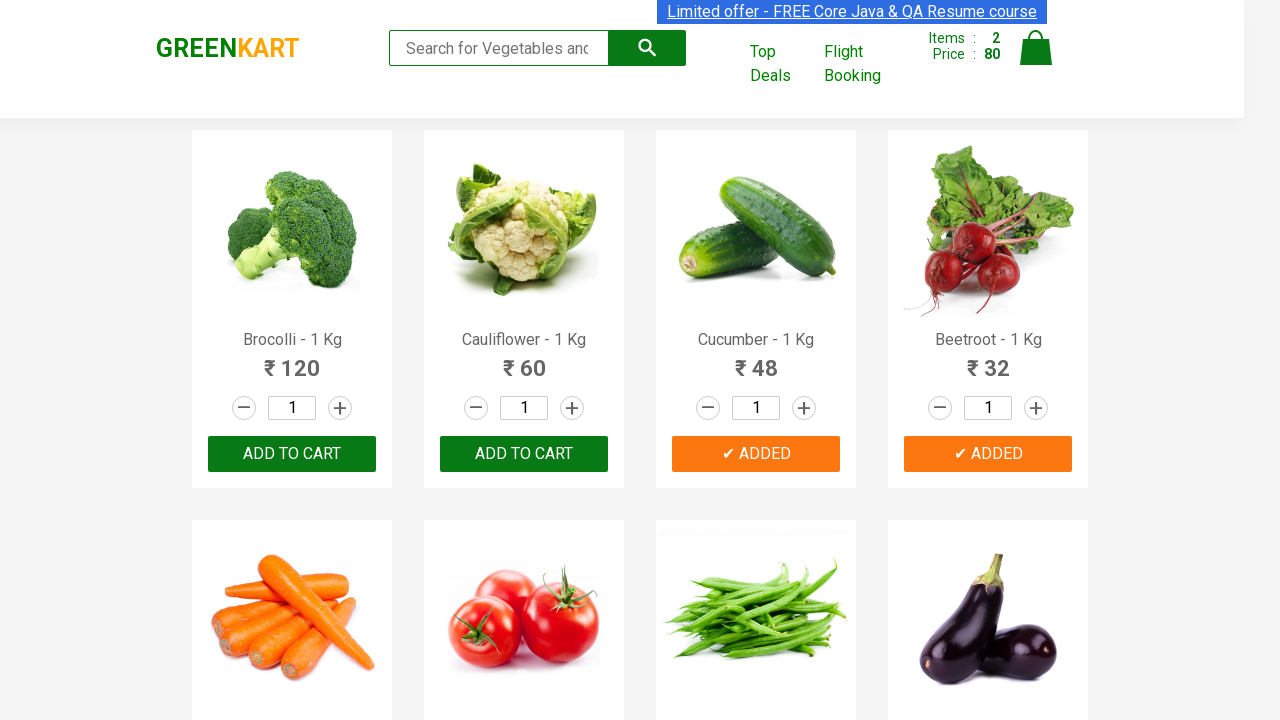

Retrieved text content for product 6
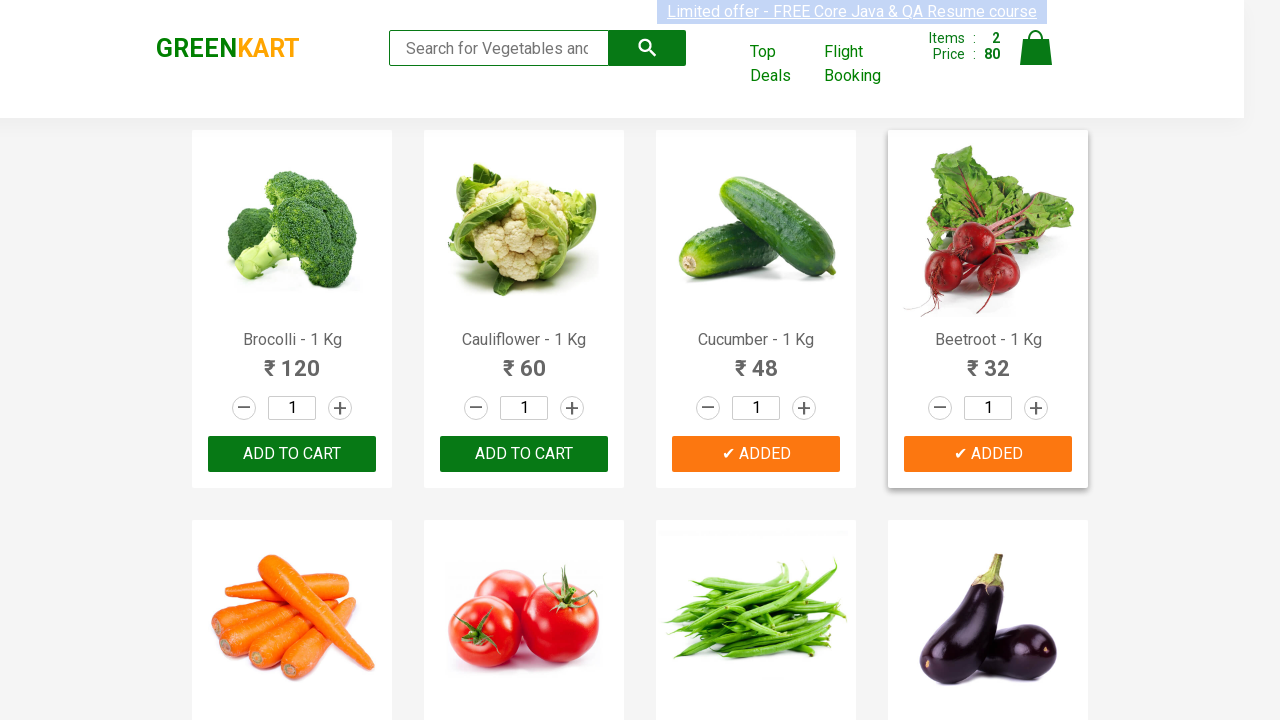

Retrieved text content for product 7
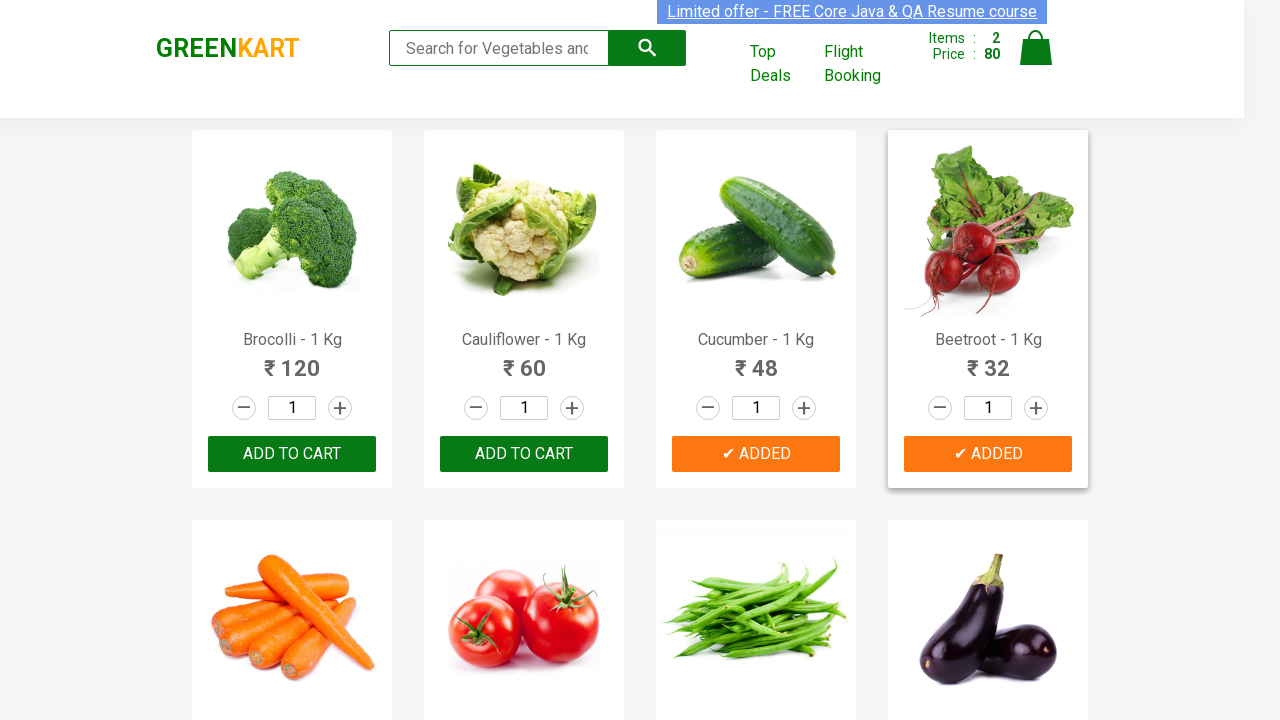

Added 'Beans' to cart at (756, 360) on div.product-action > button >> nth=6
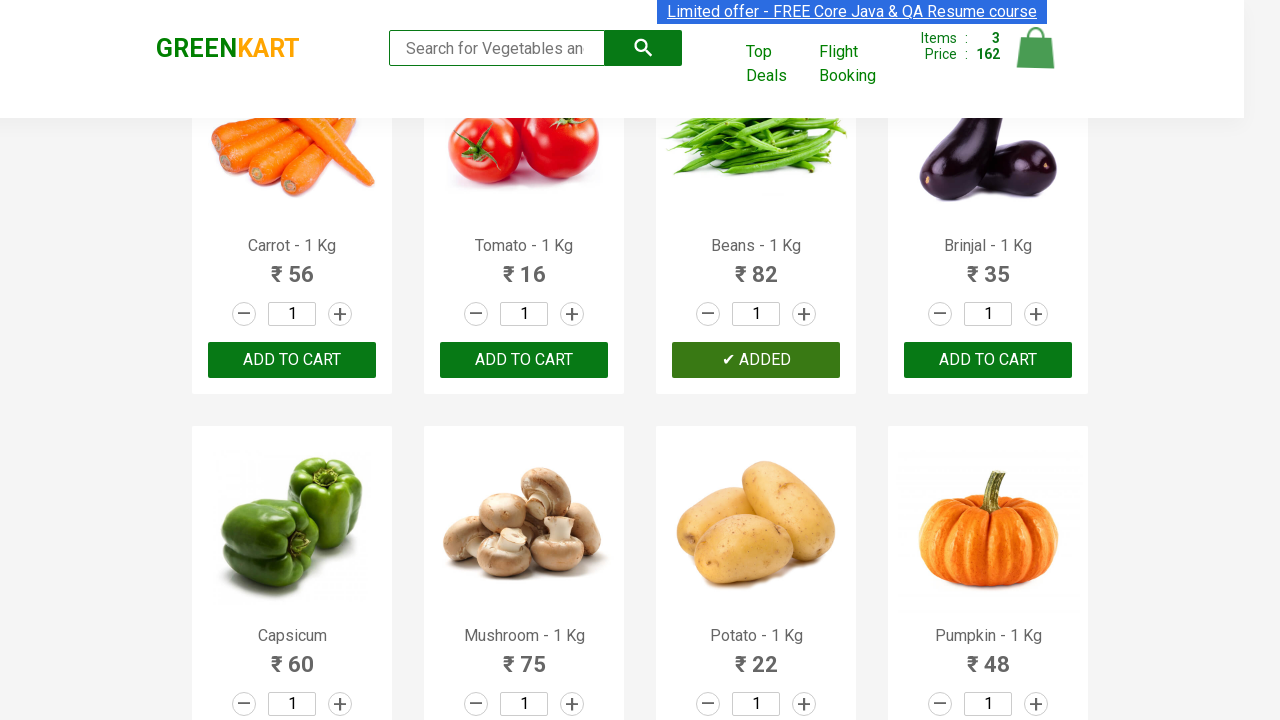

Located cart info table rows
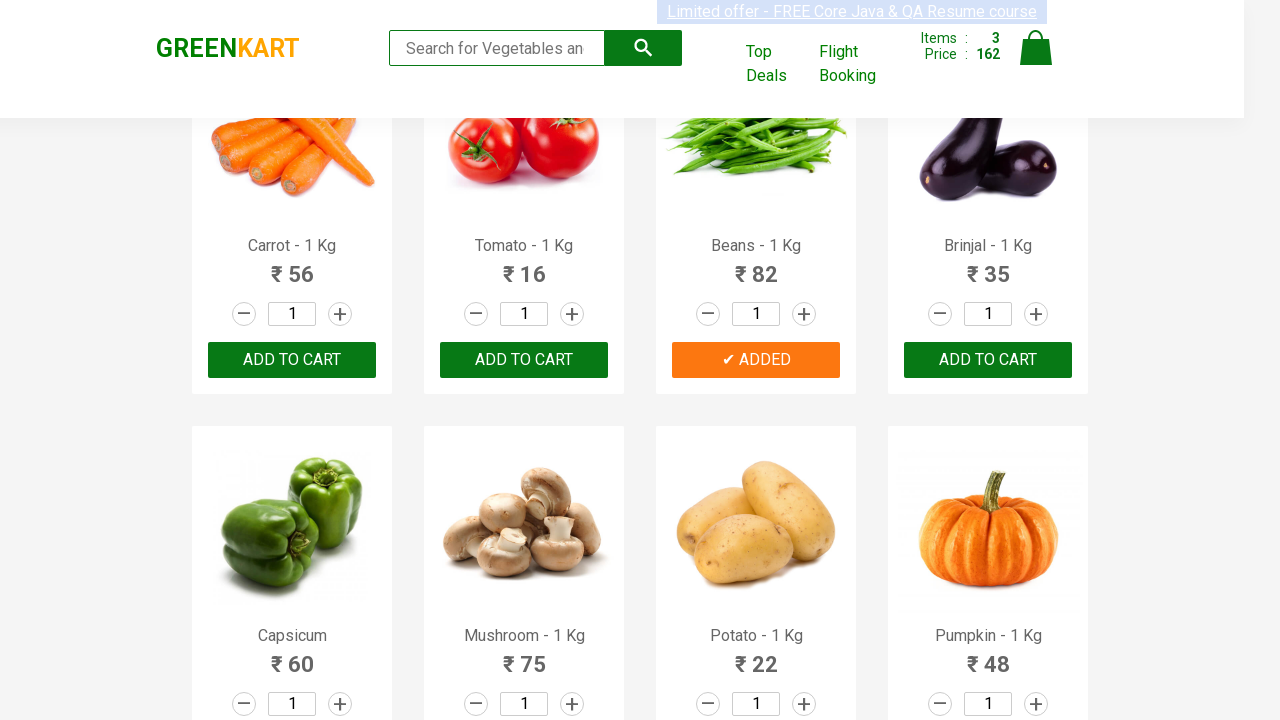

Verified total items in cart: 3
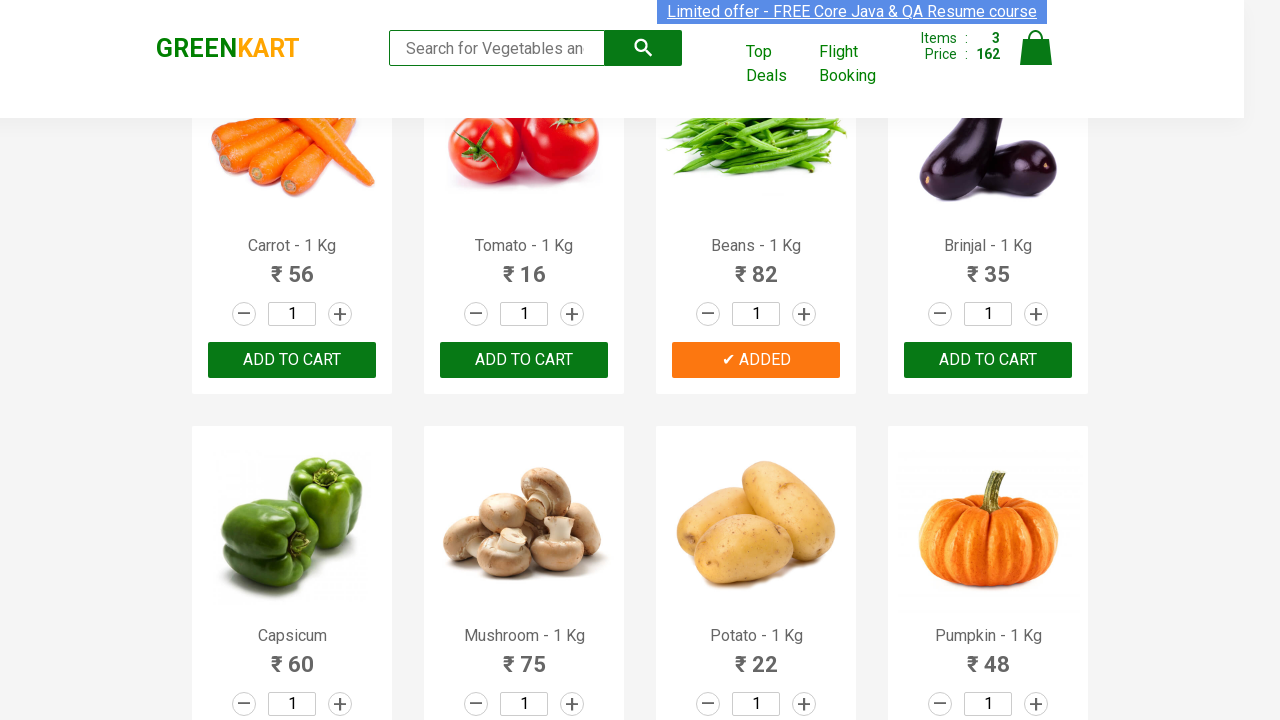

Clicked on cart icon to view cart at (1036, 59) on a.cart-icon
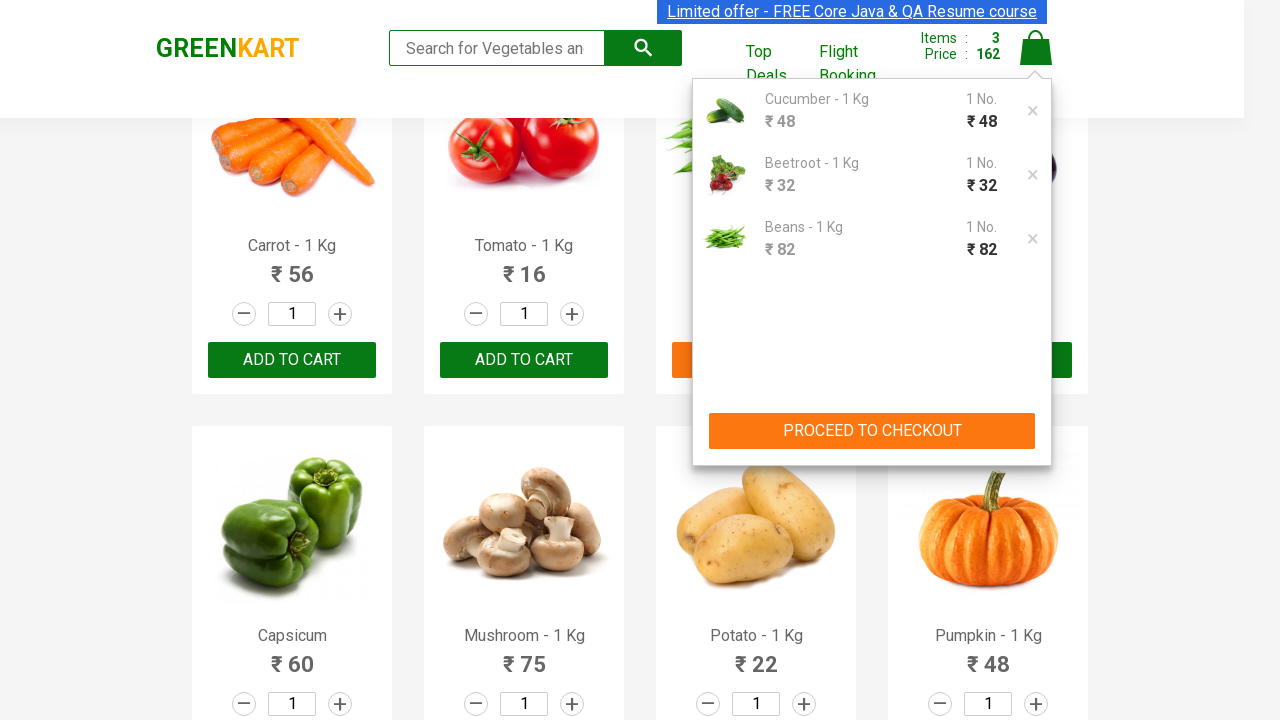

Clicked 'PROCEED TO CHECKOUT' button at (872, 431) on xpath=//button[text()='PROCEED TO CHECKOUT']
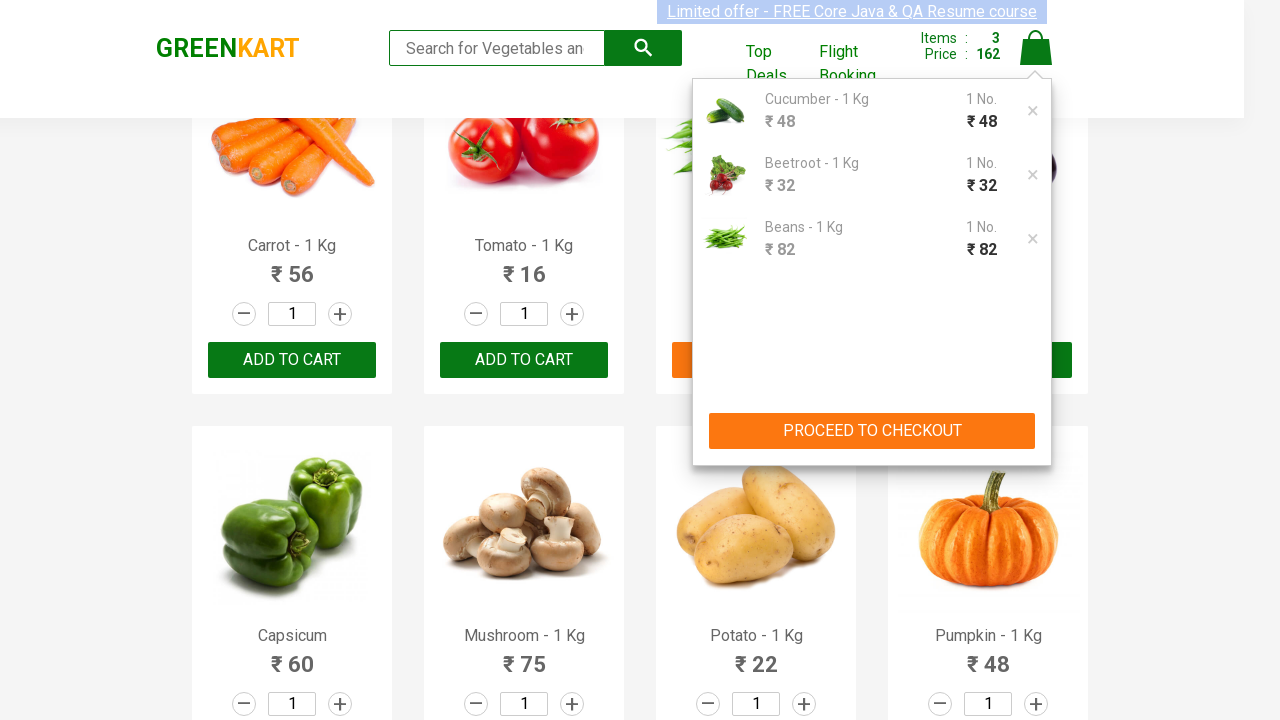

Promo code input field became visible
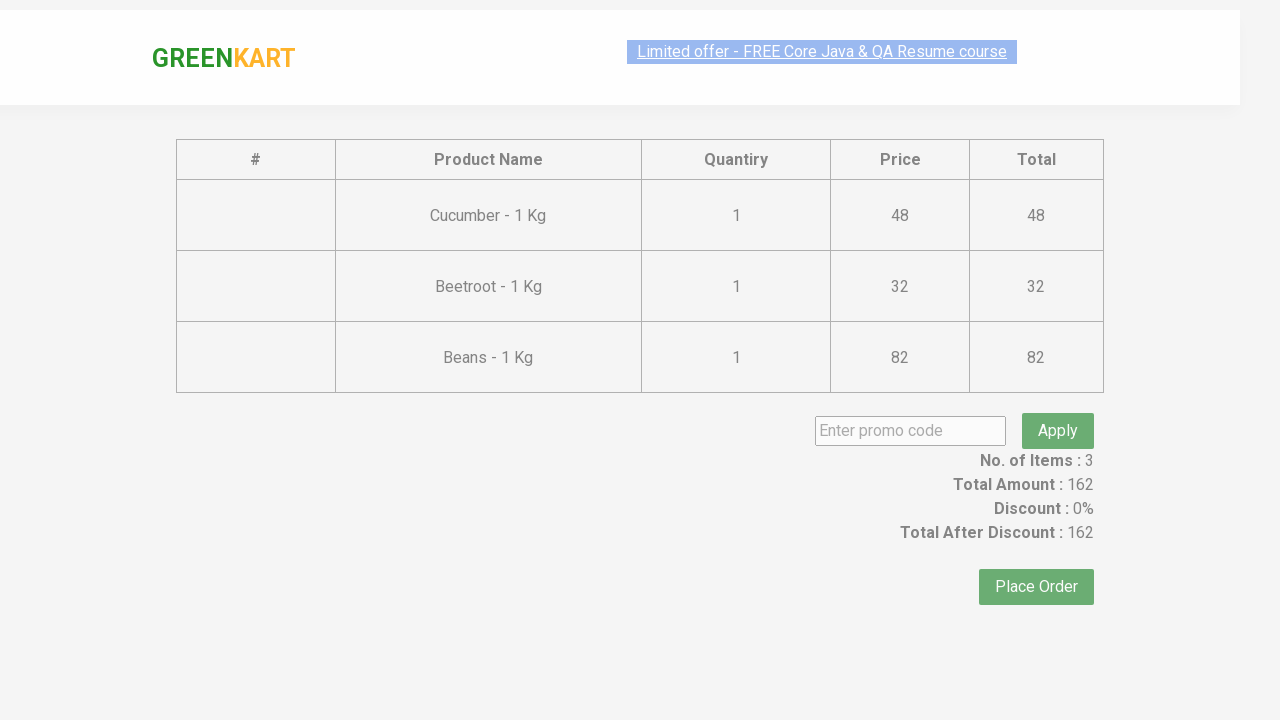

Entered promo code 'rahulshettyacademy' on input.promoCode
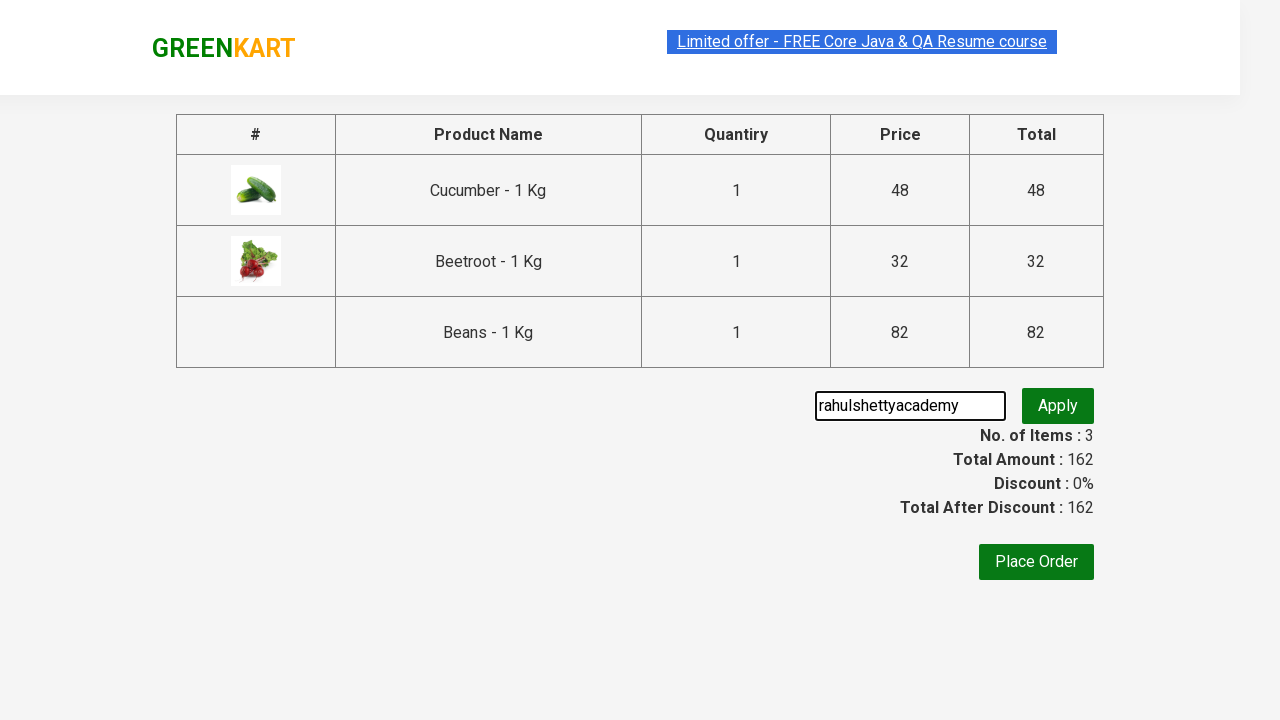

Clicked 'Apply' button to apply promo code at (1058, 406) on button.promoBtn
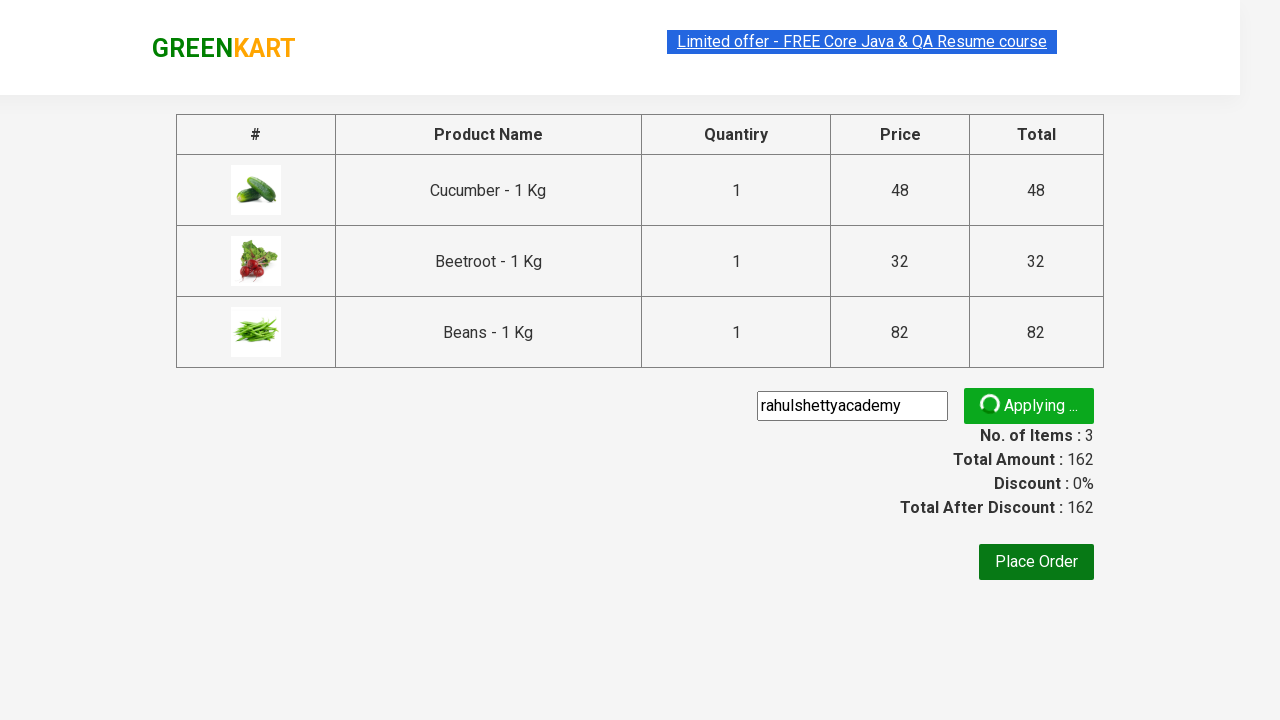

Promo code confirmation message became visible
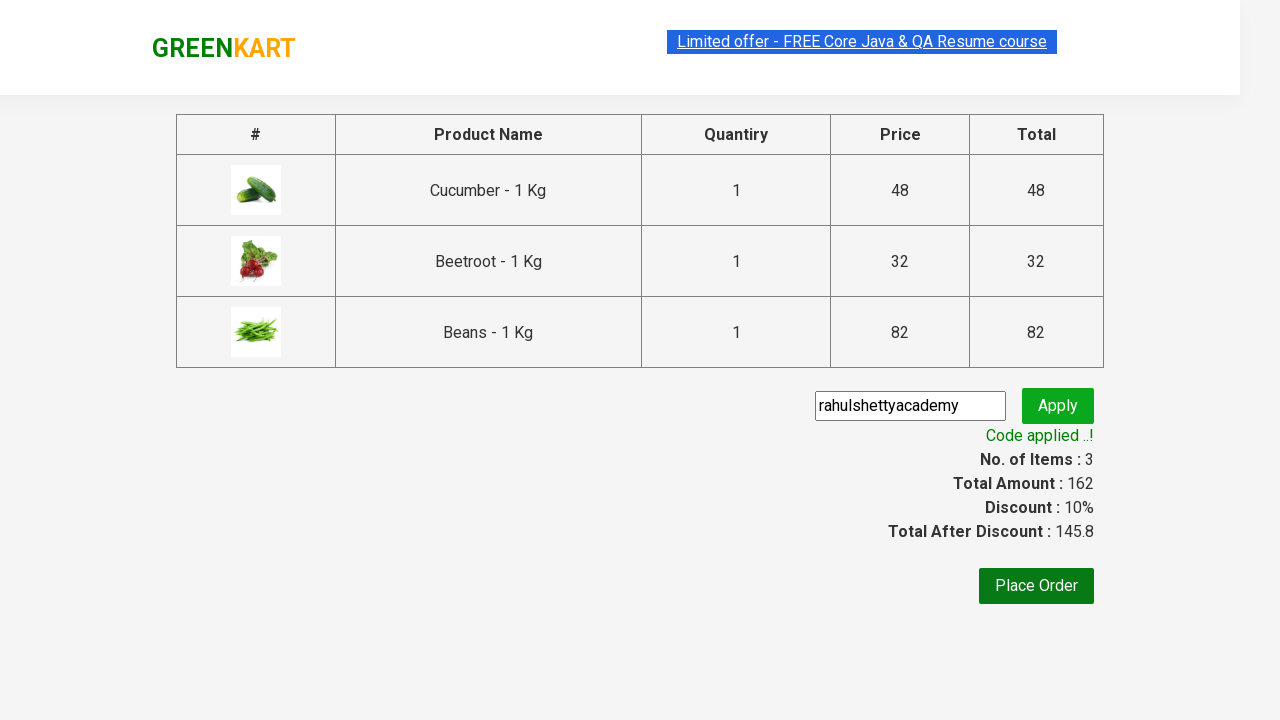

Promo code message received: Code applied ..!
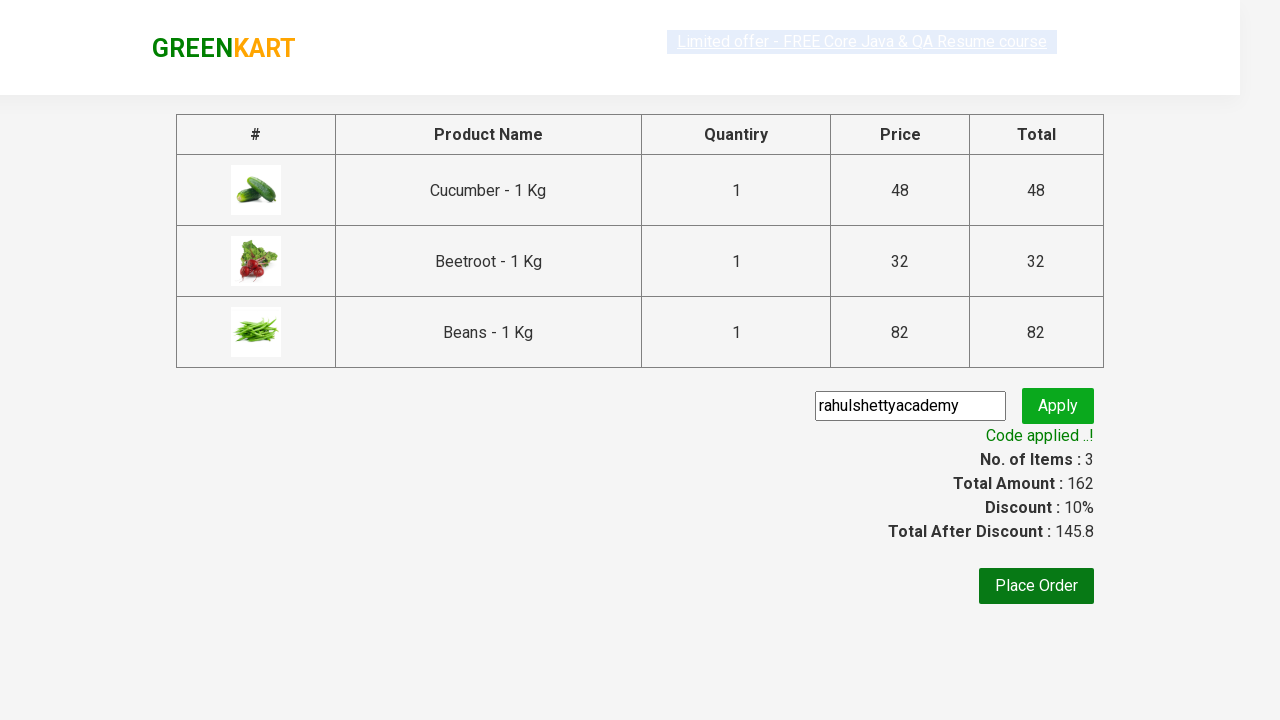

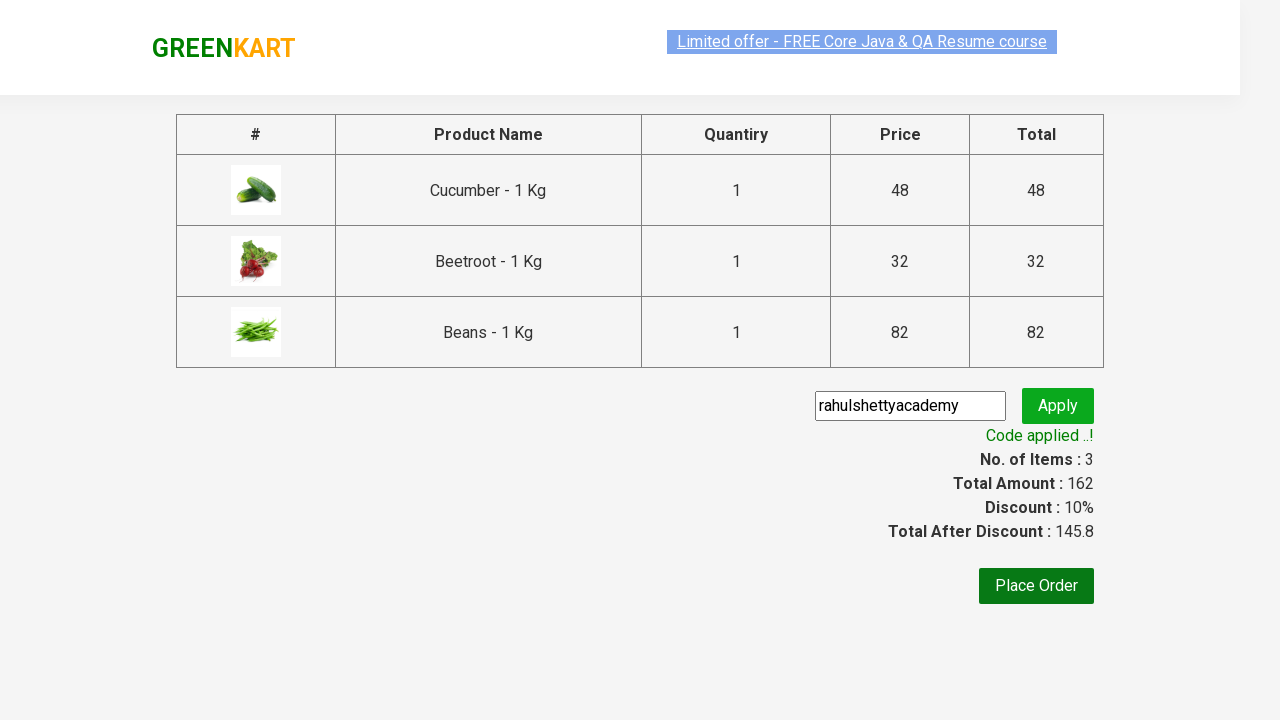